Navigates to Docuport application and verifies the logo image is displayed with correct alt text attribute

Starting URL: https://beta.docuport.app

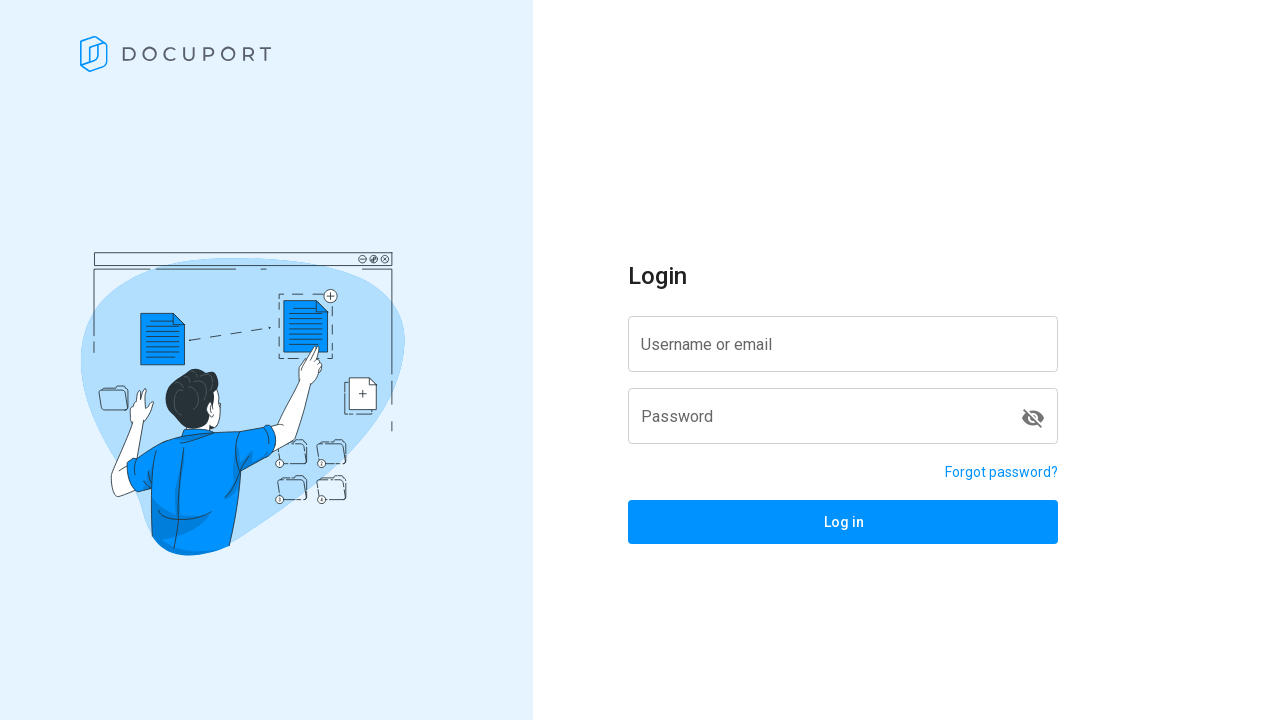

Navigated to Docuport application at https://beta.docuport.app
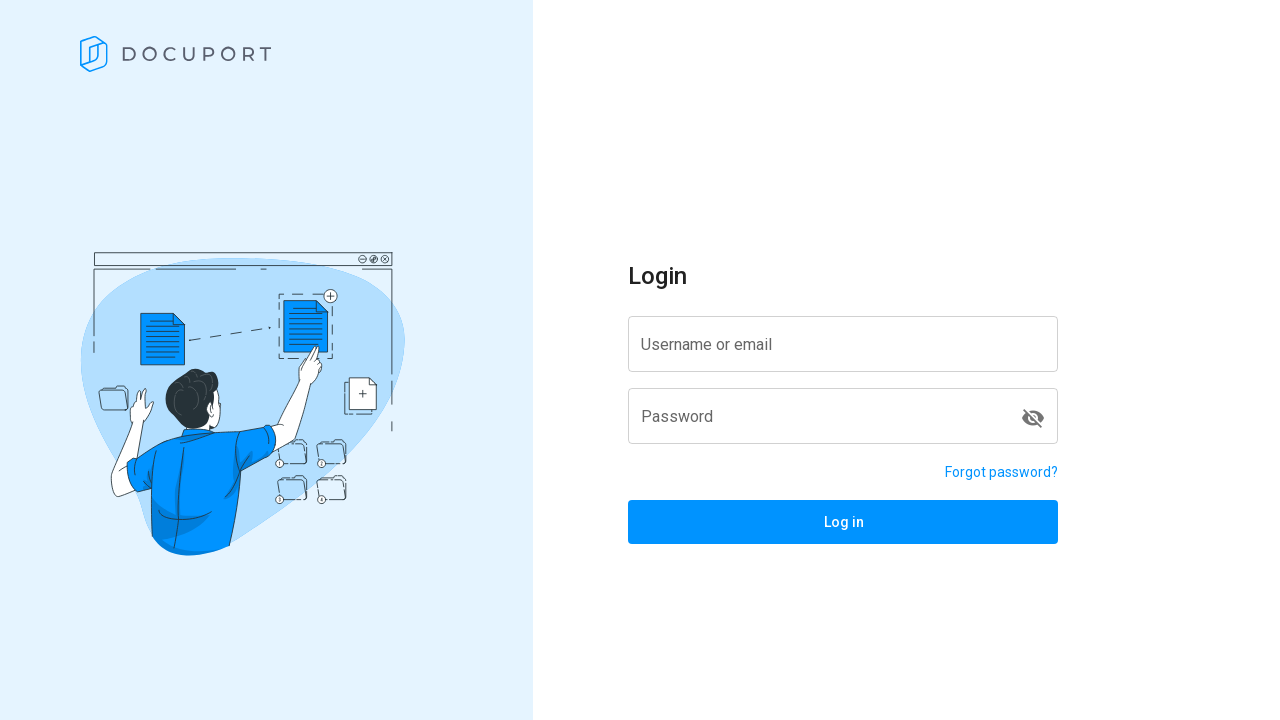

Logo image element found and loaded
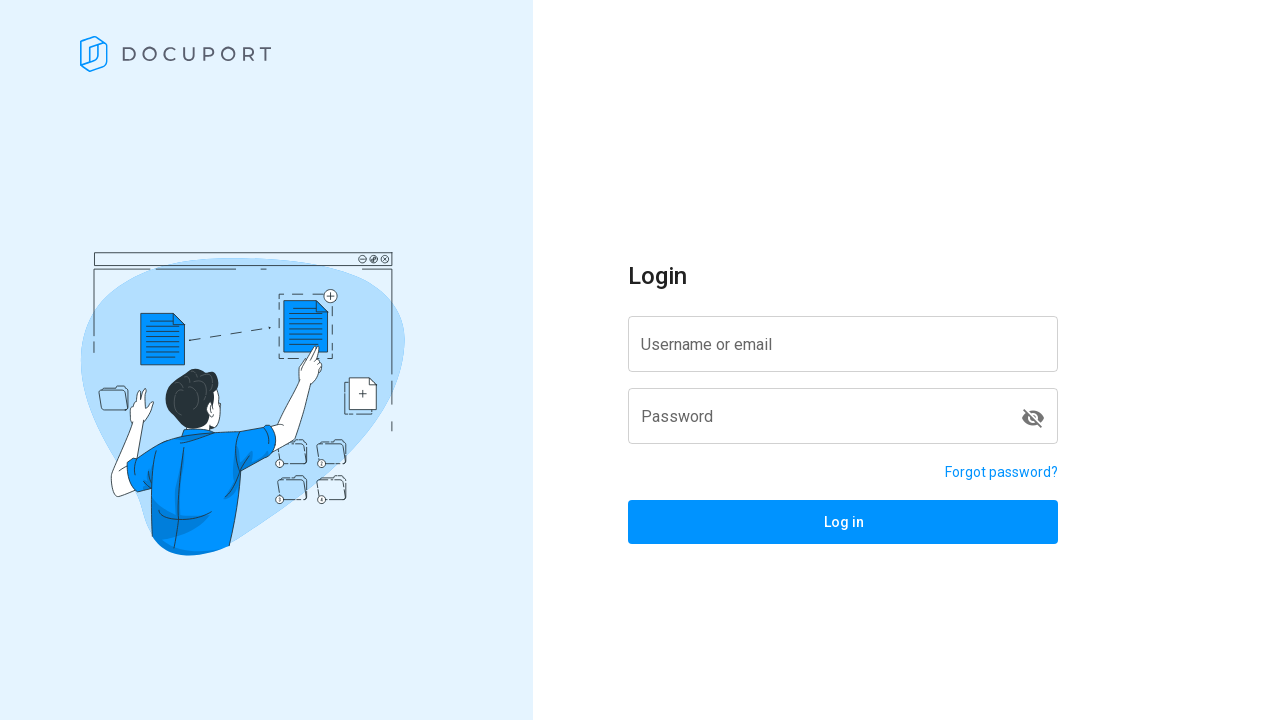

Retrieved alt text attribute from logo: 'Docuport'
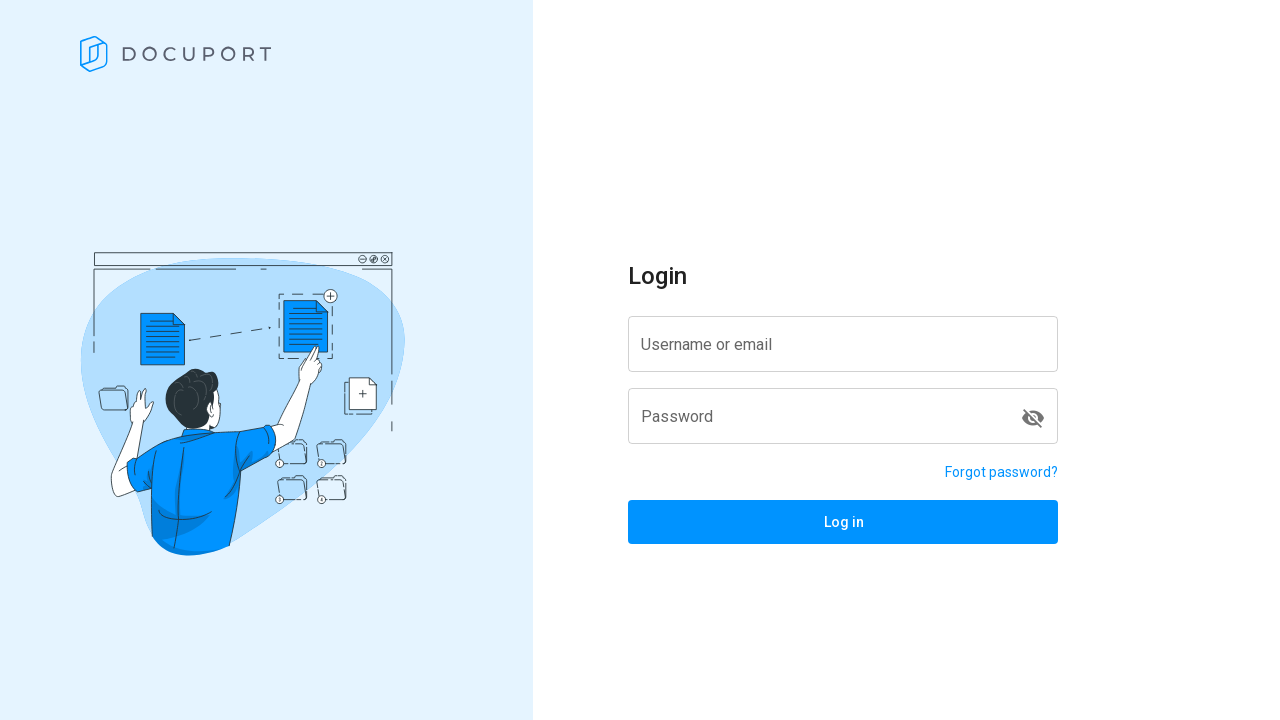

Logo alt text verification passed - alt text is 'Docuport'
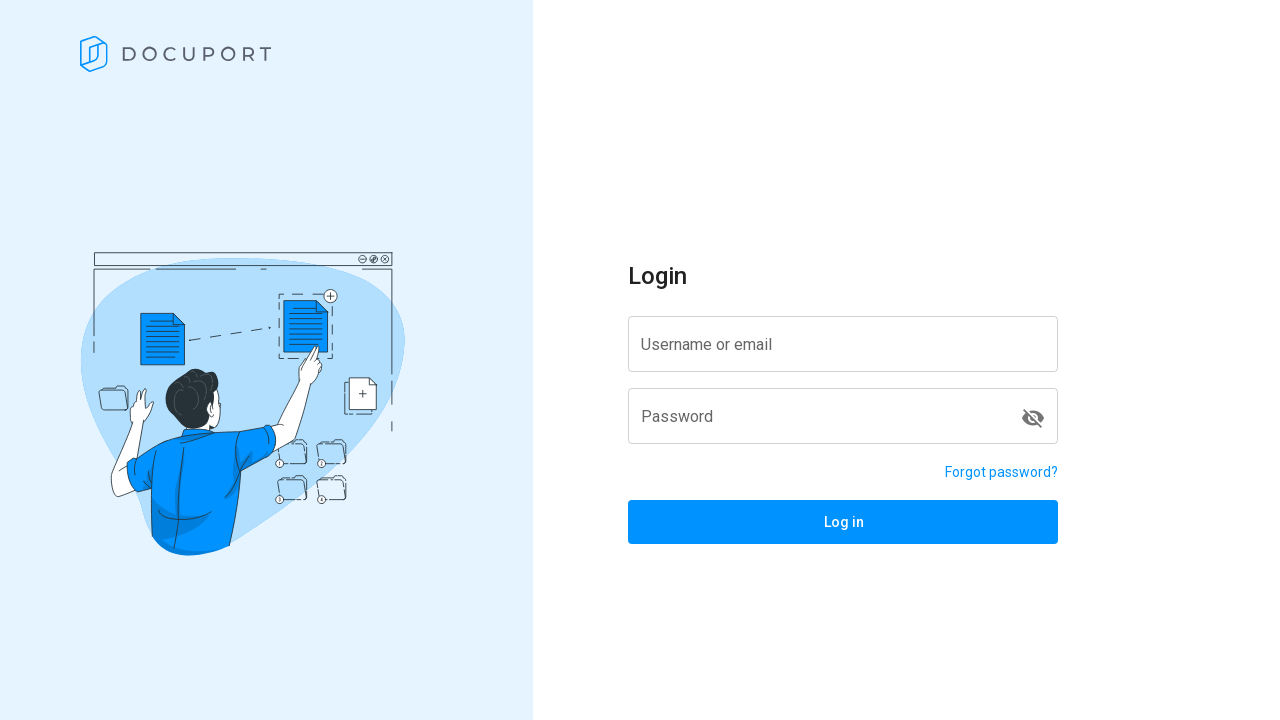

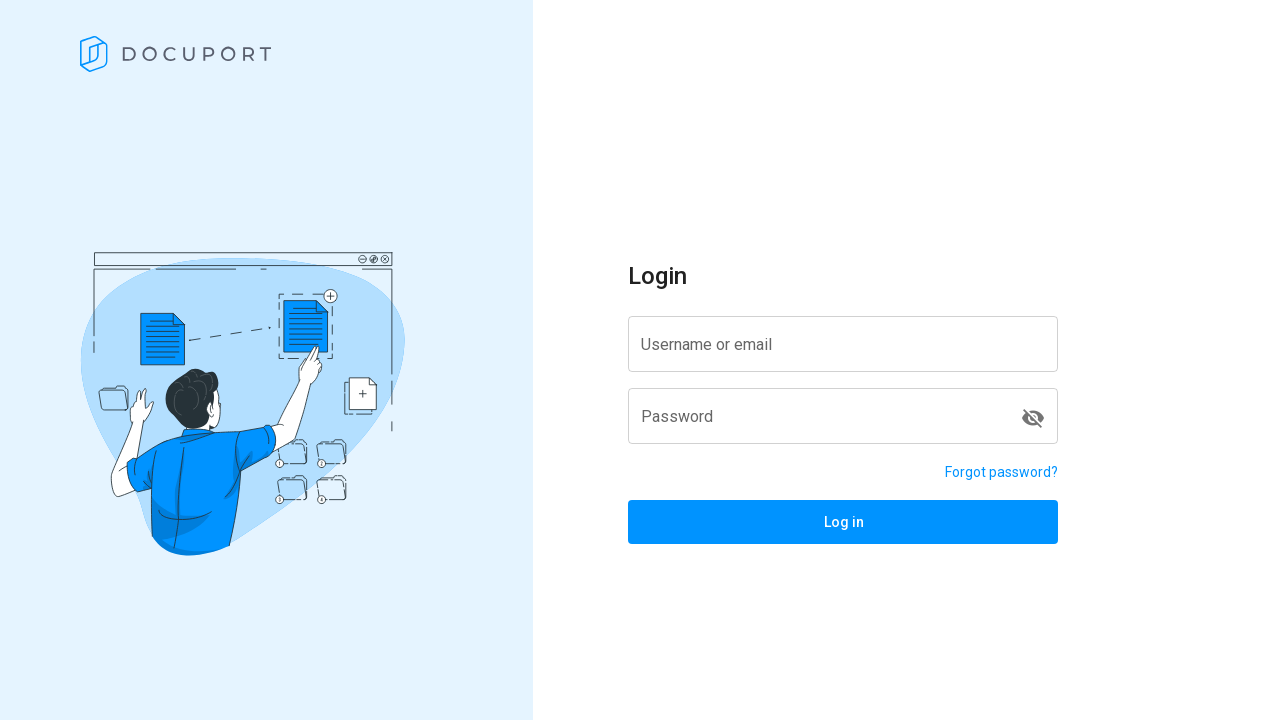